Tests that the song name marquee is properly displayed

Starting URL: https://maplestory.beanfun.com/main

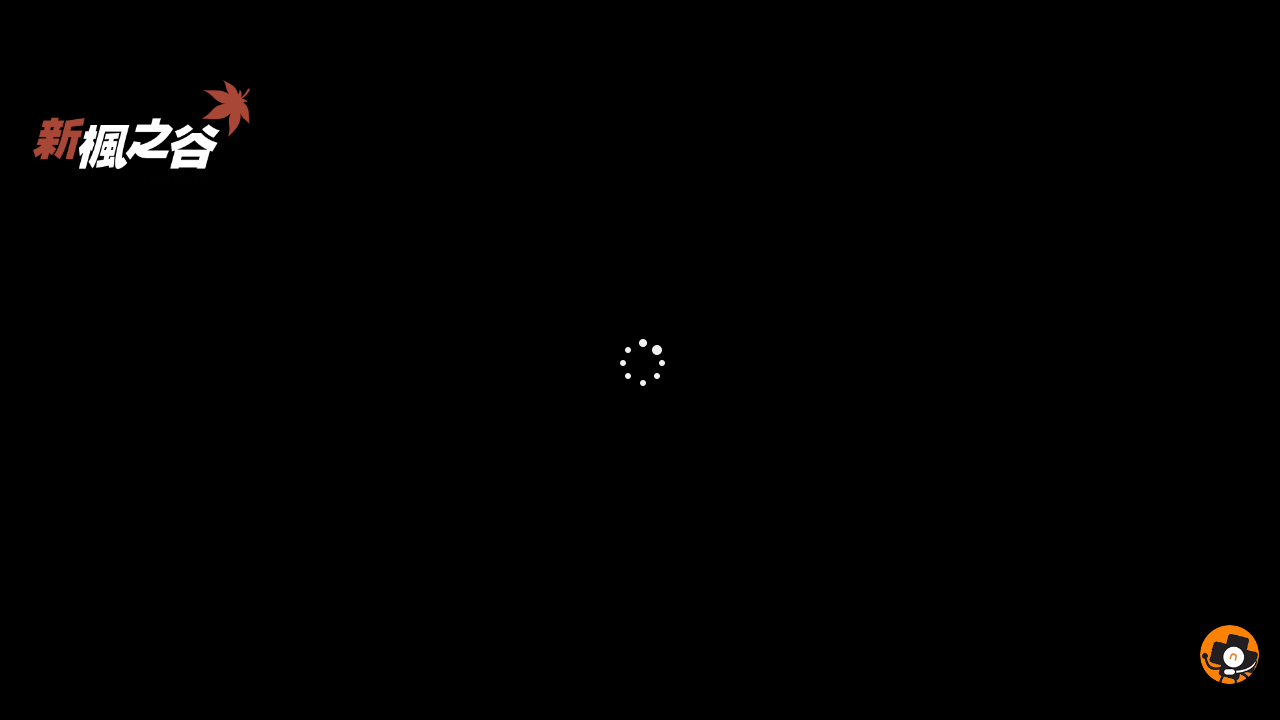

Waited for song marquee element to load (timeout: 20s)
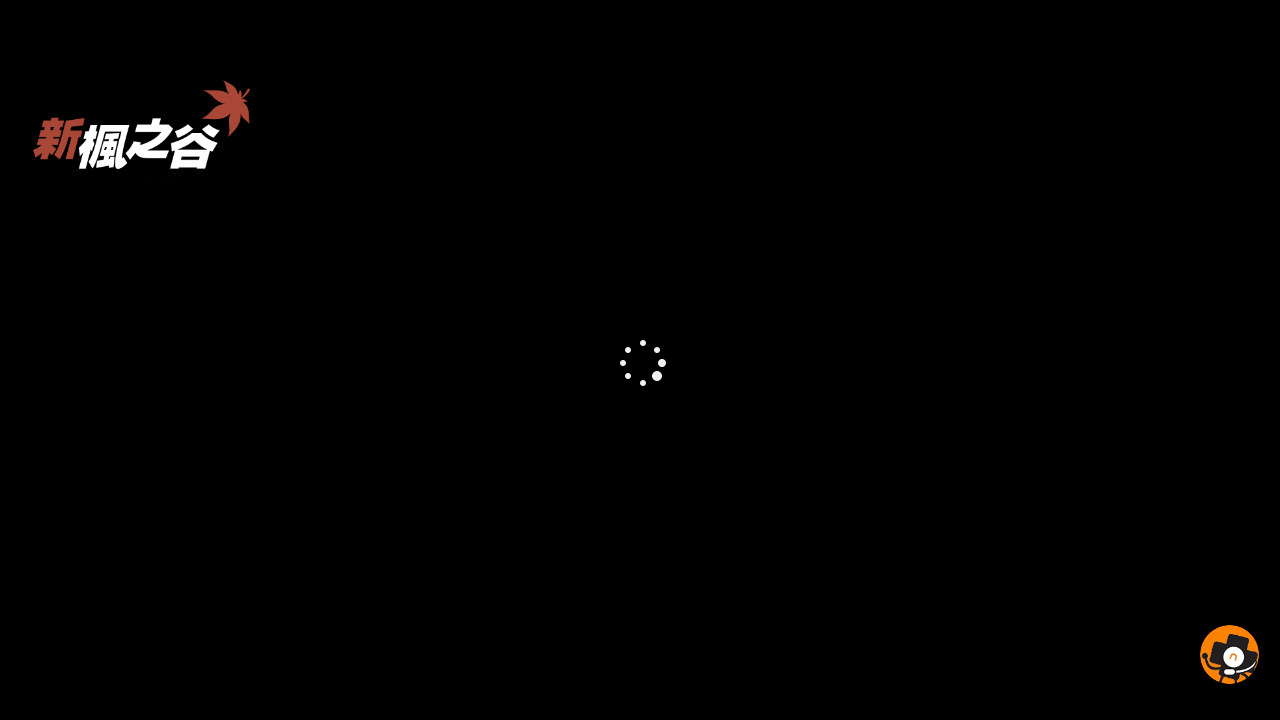

Located the marquee-wrap element
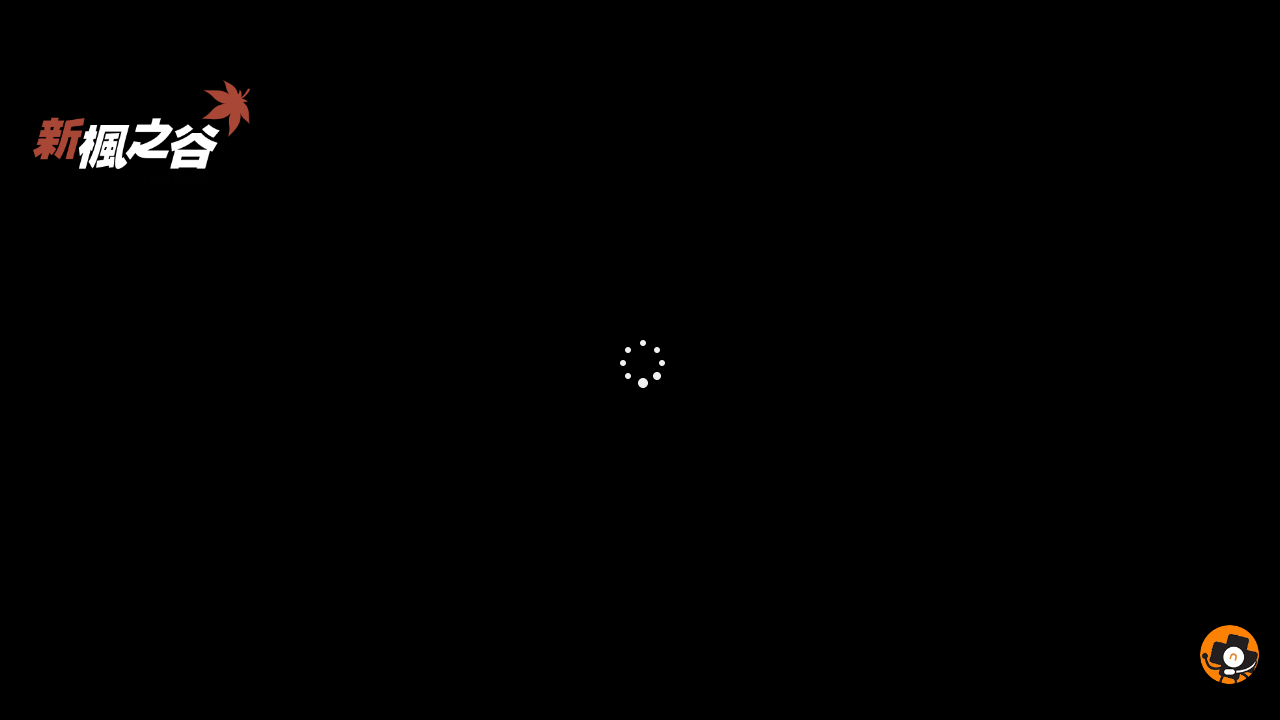

Verified that song name marquee is visible
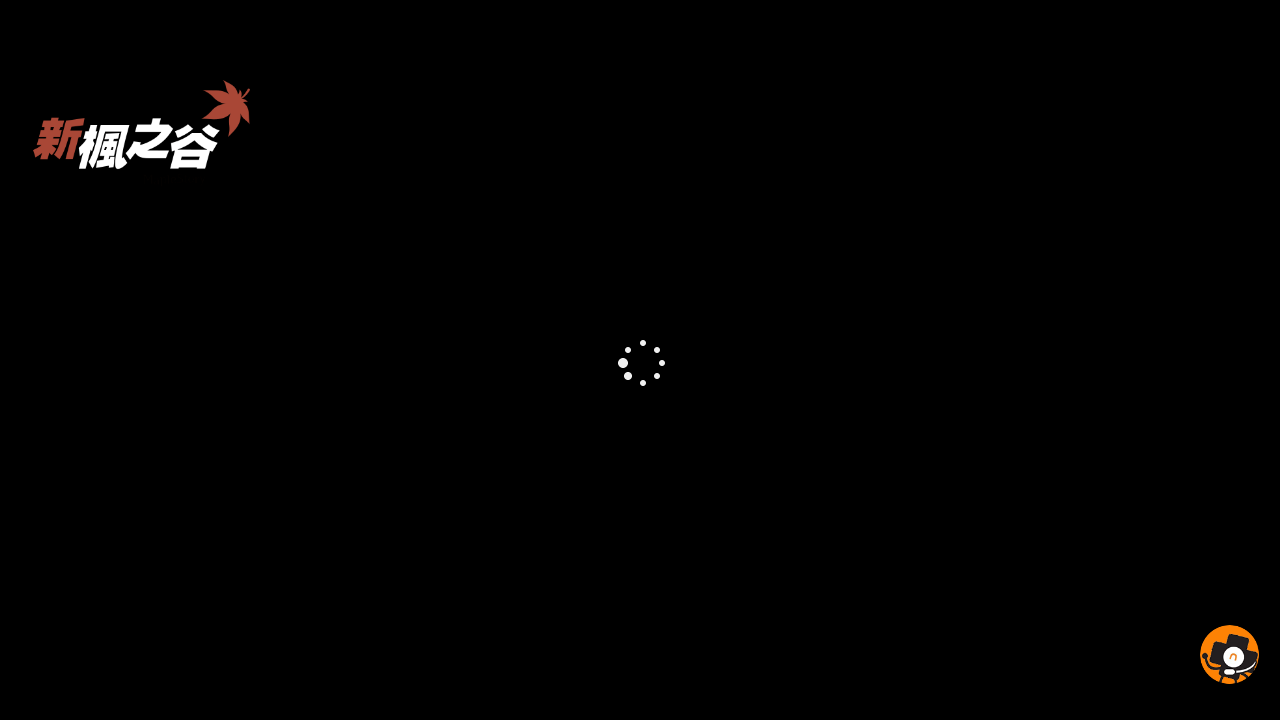

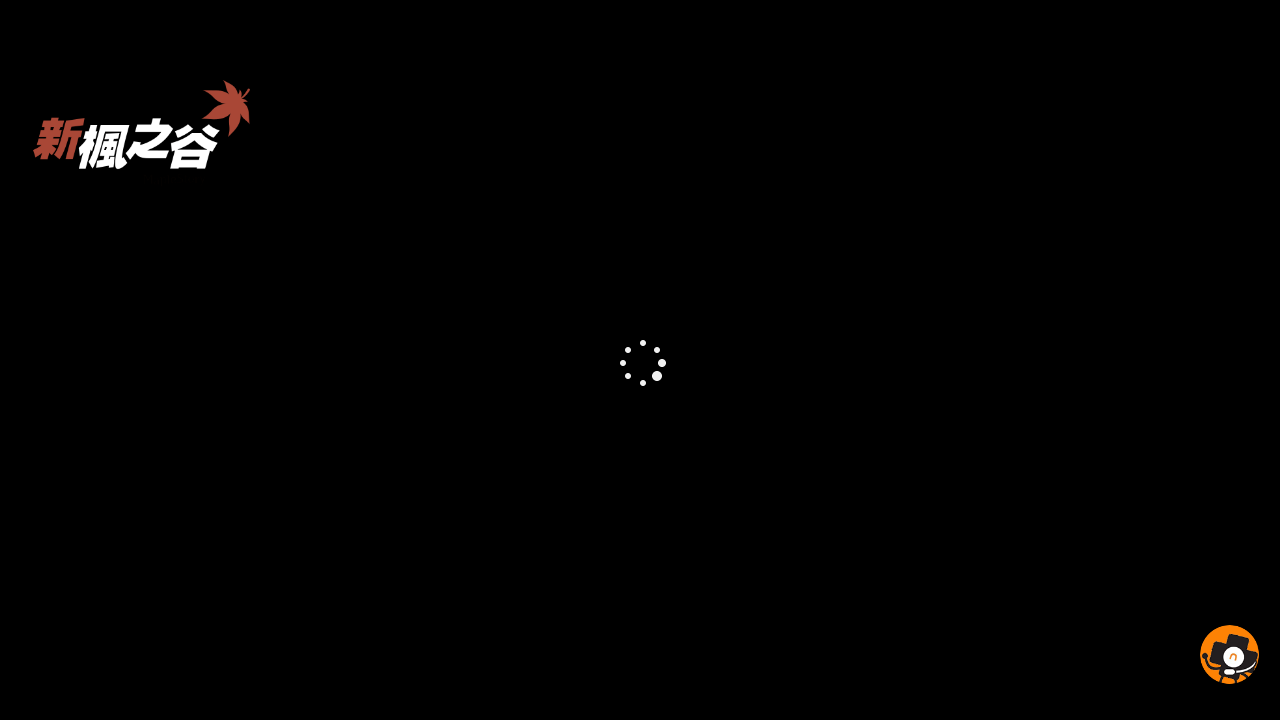